Tests sorting a numeric column using semantic class-based locators by clicking the Due column header and verifying sorting works on table2

Starting URL: http://the-internet.herokuapp.com/tables

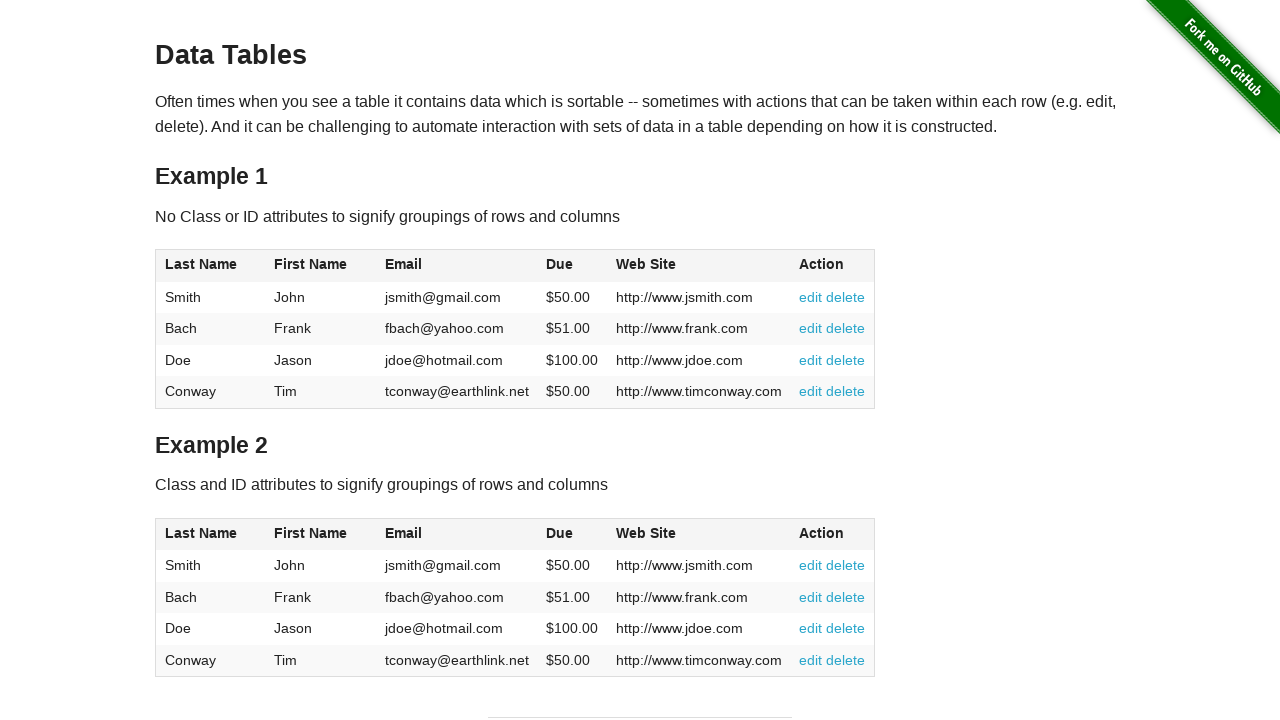

Clicked Due column header in table2 to sort at (560, 533) on #table2 thead .dues
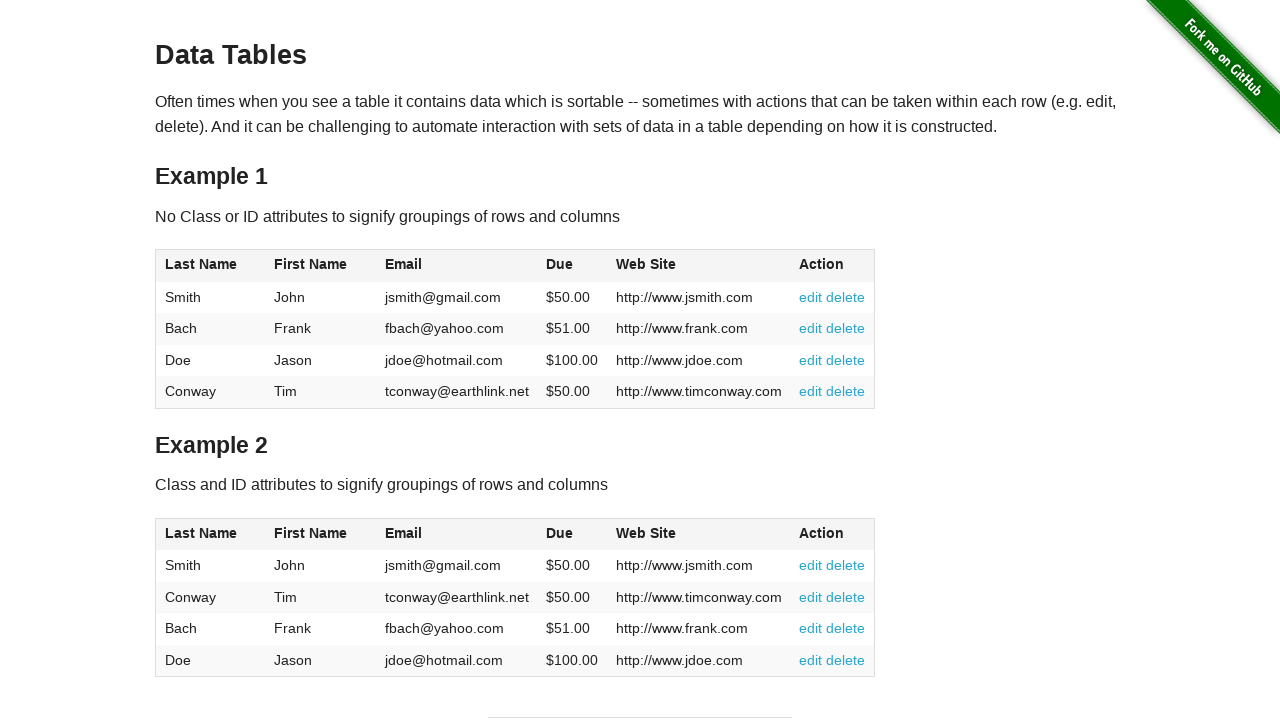

Verified Due column cells are present in table2 body
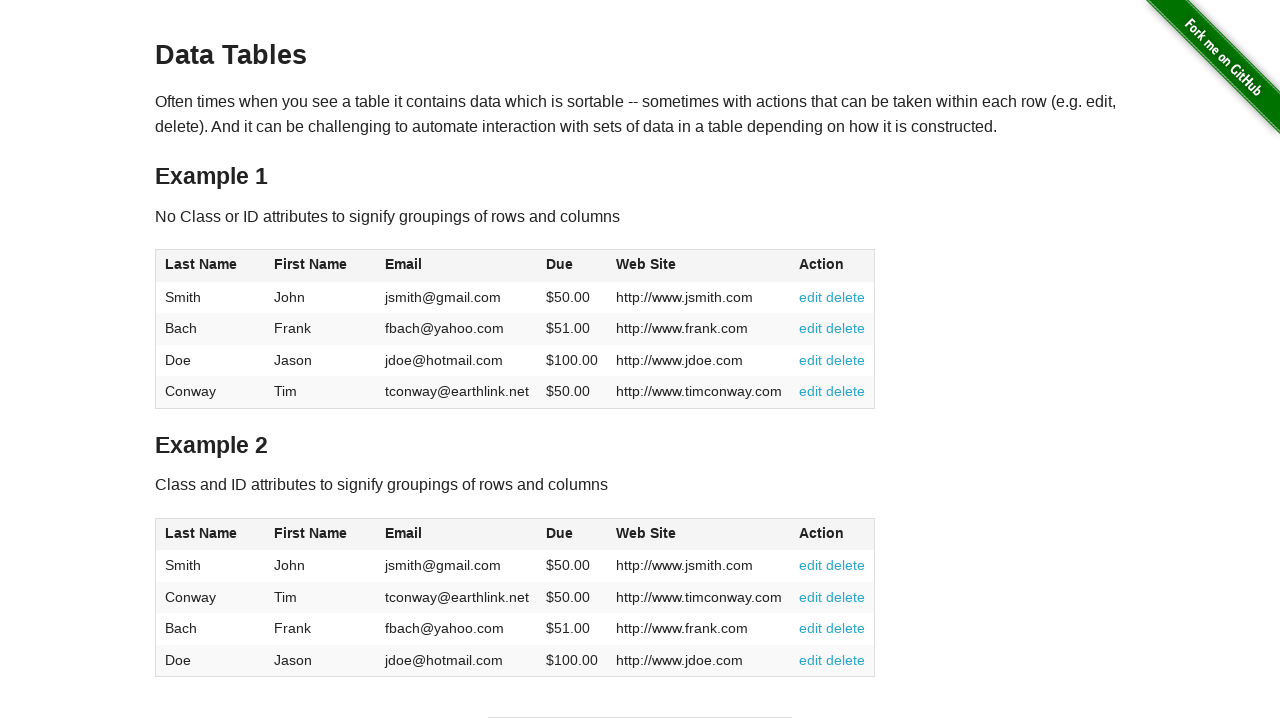

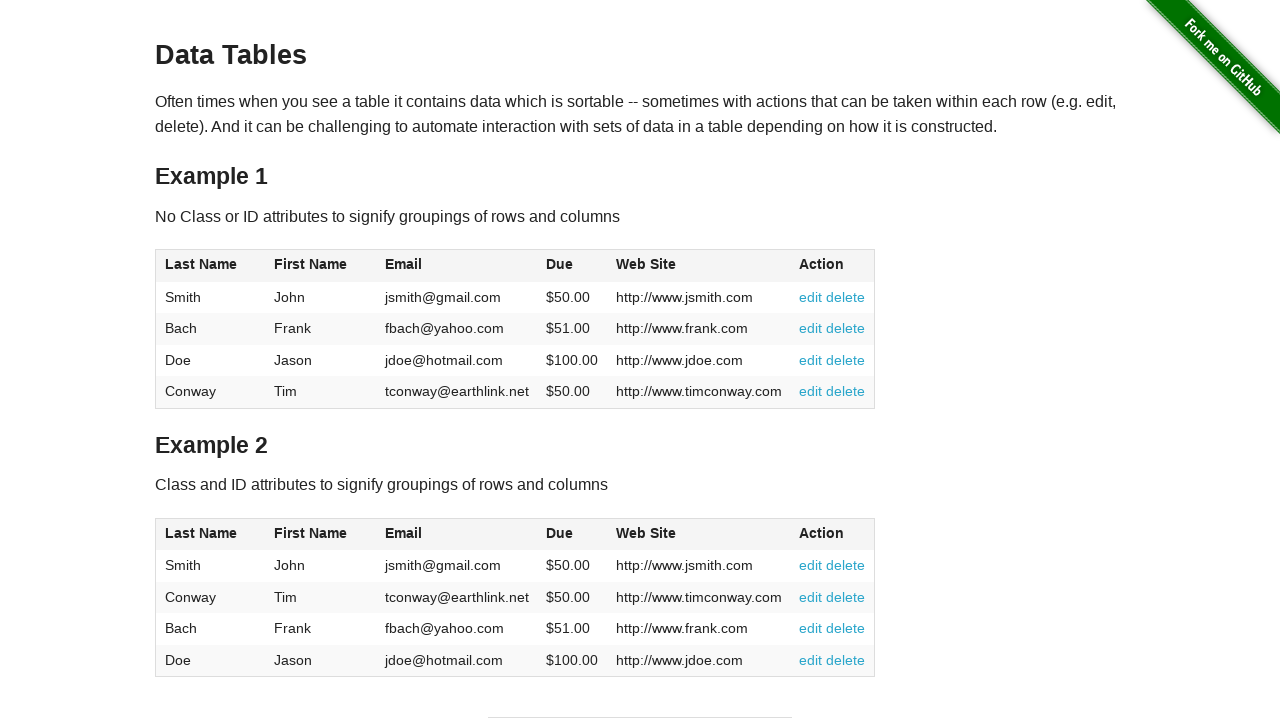